Tests right-click context menu functionality by right-clicking on a button, hovering over the Edit option, and clicking it

Starting URL: https://swisnl.github.io/jQuery-contextMenu/demo.html

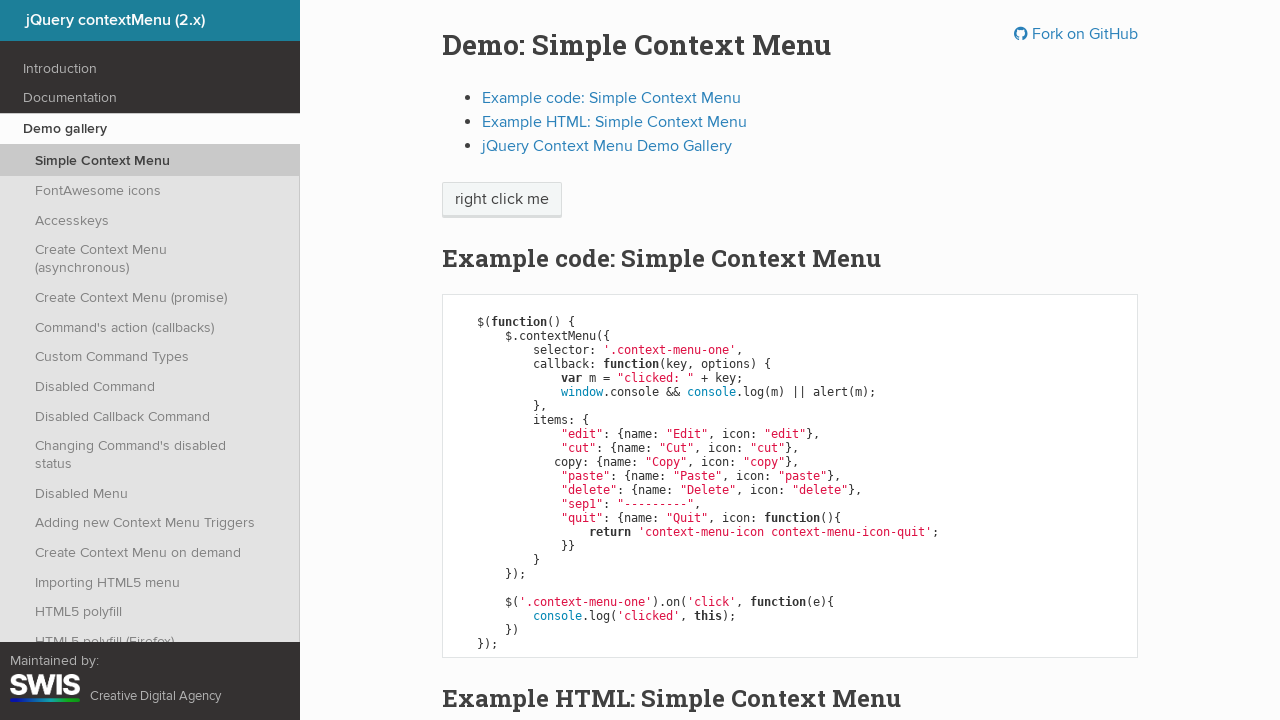

Right-clicked on 'right click me' button to open context menu at (502, 200) on //span[text()='right click me']
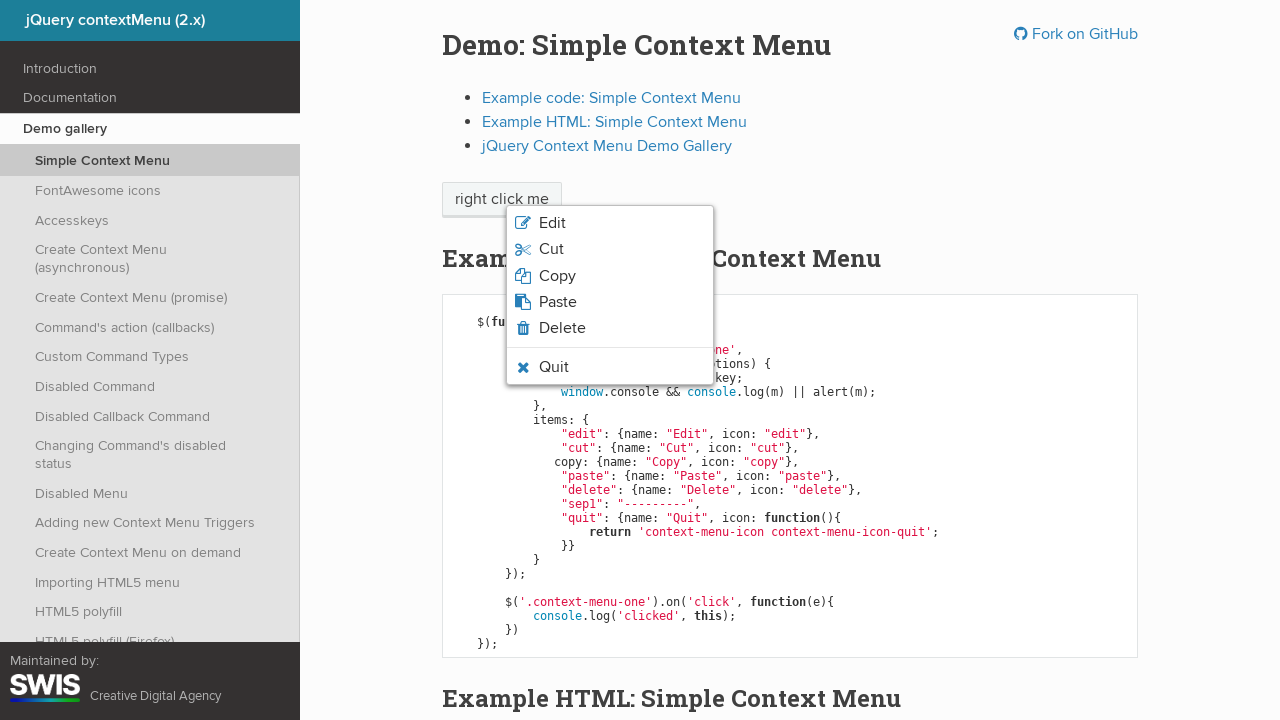

Hovered over Edit option in context menu at (552, 223) on xpath=//span[text()='Edit']
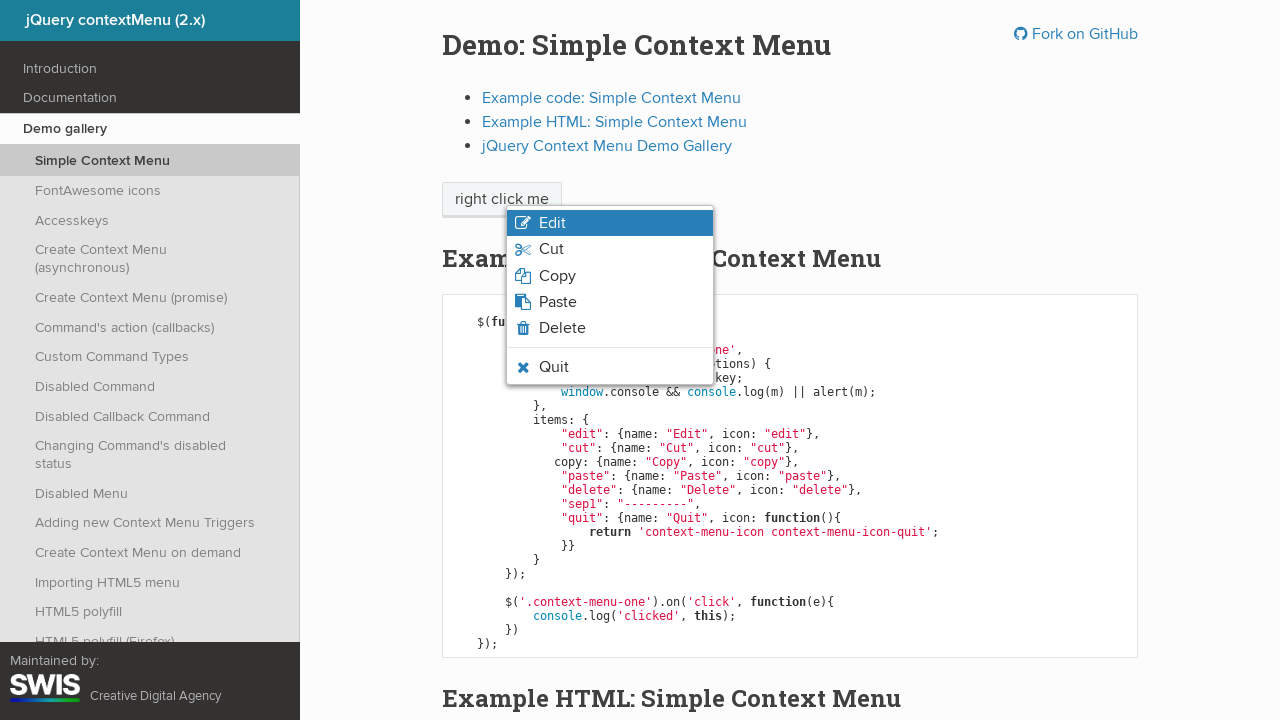

Clicked Edit option from context menu at (552, 223) on xpath=//span[text()='Edit']
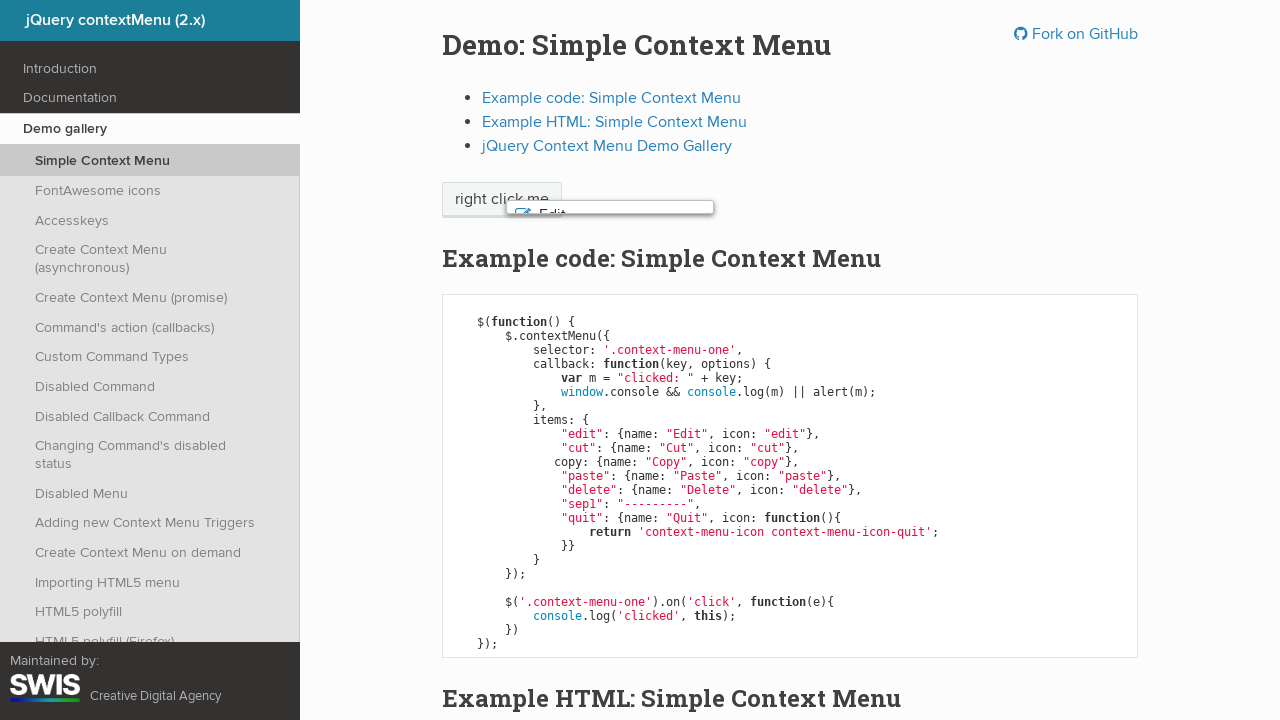

Waited for action to complete
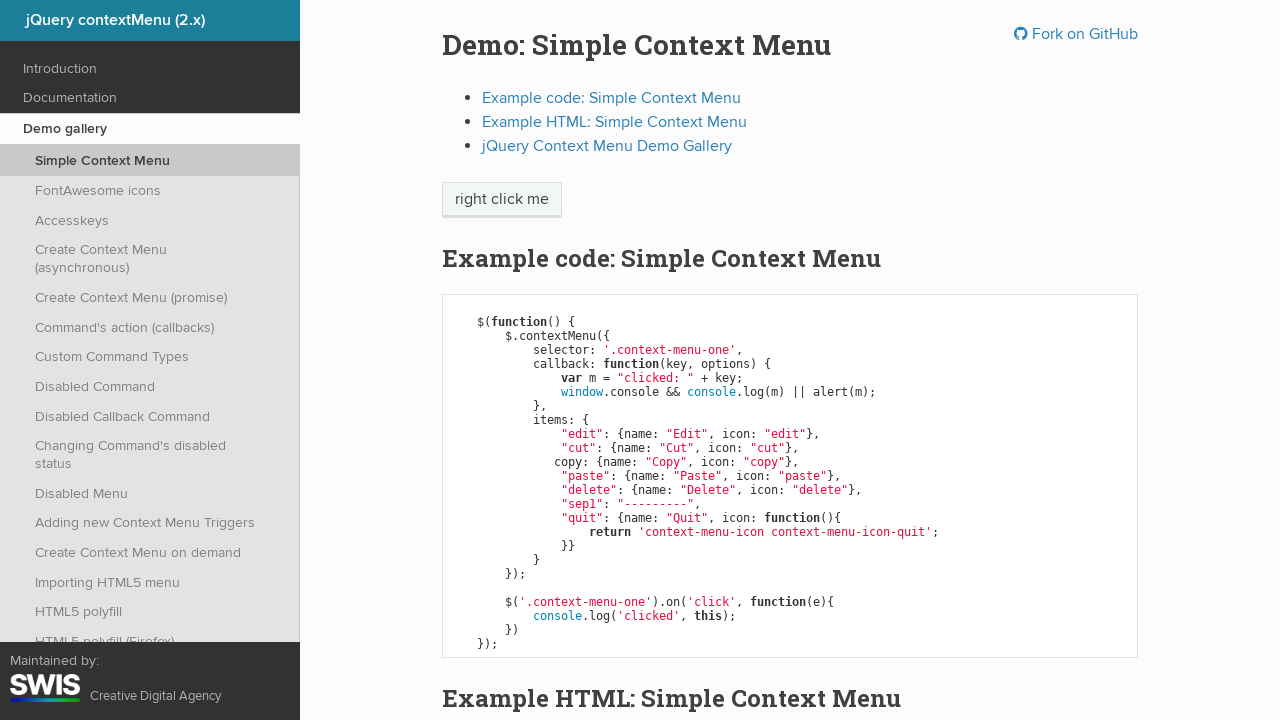

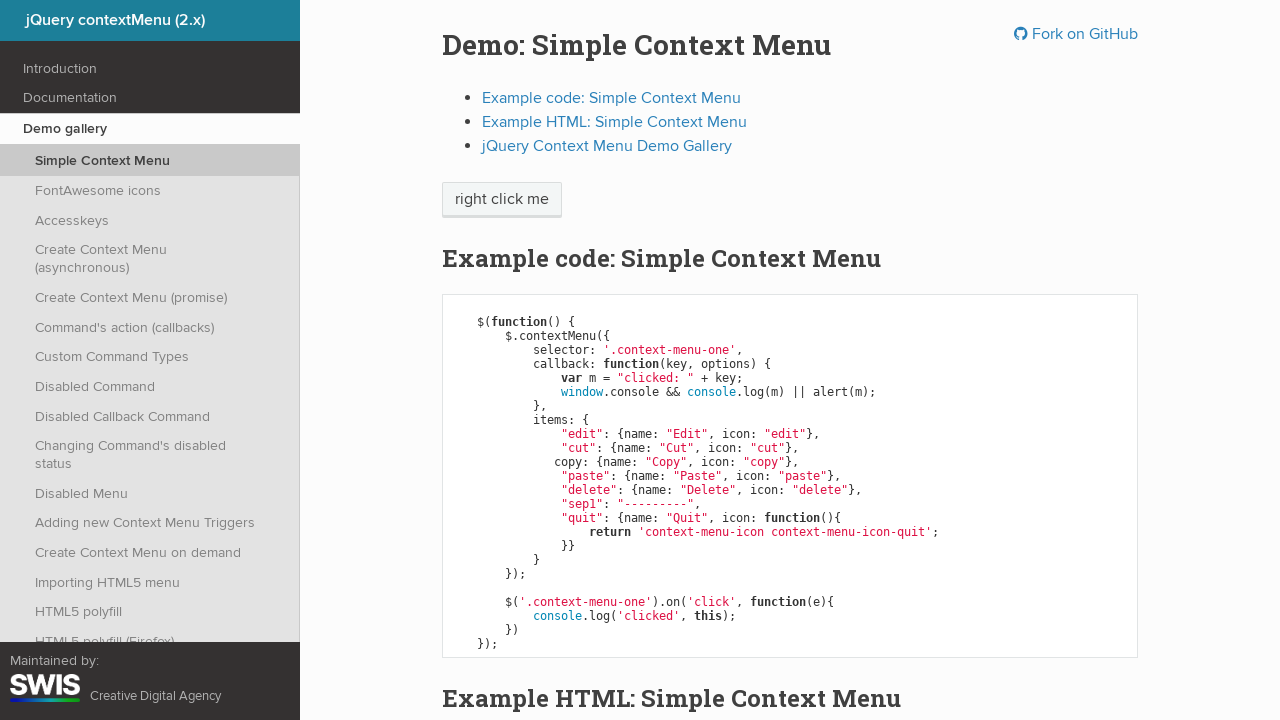